Tests right-clicking on an element to open a context menu and selecting an option

Starting URL: https://swisnl.github.io/jQuery-contextMenu/demo.html

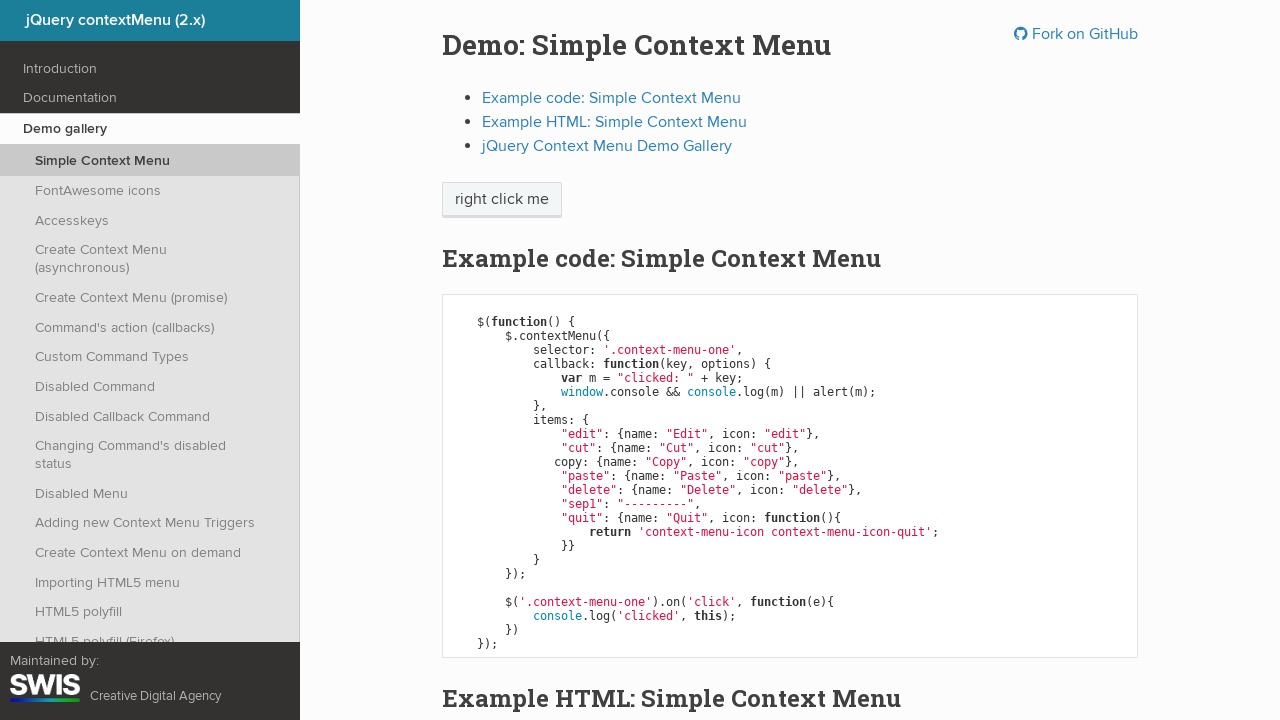

Located the 'right click me' element
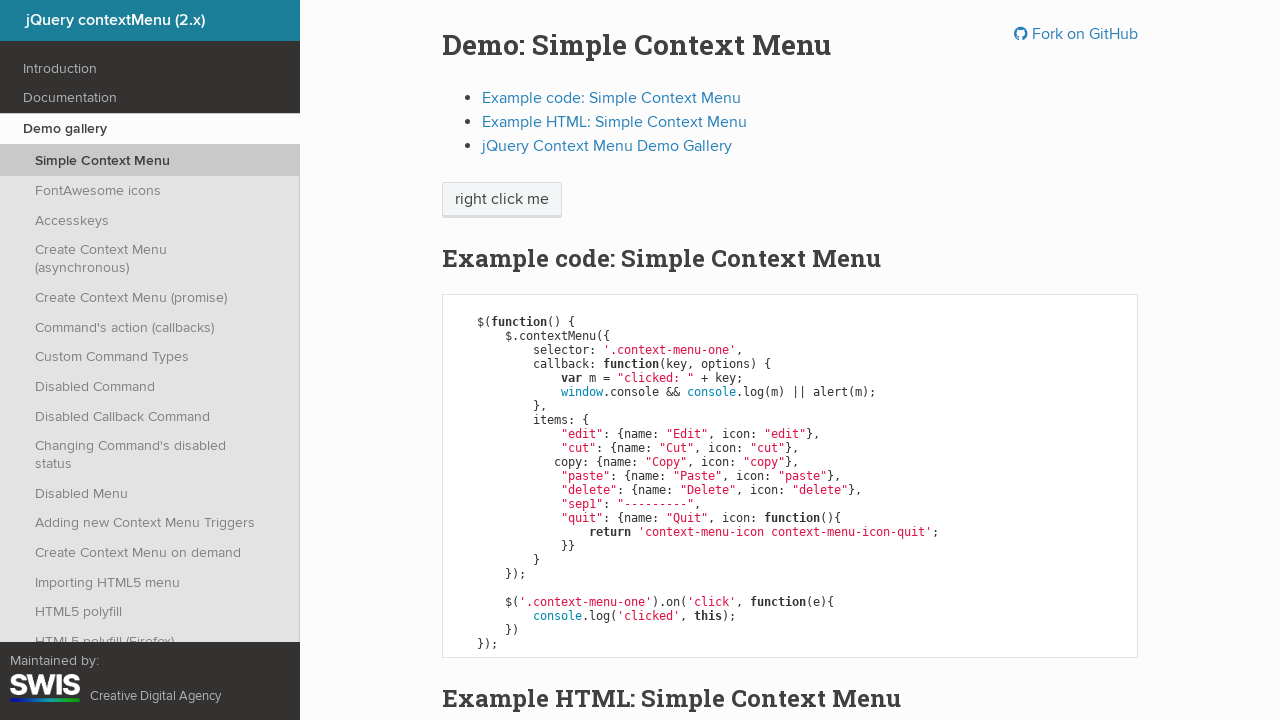

Right-clicked on the element to open context menu at (502, 200) on xpath=//span[text()='right click me']
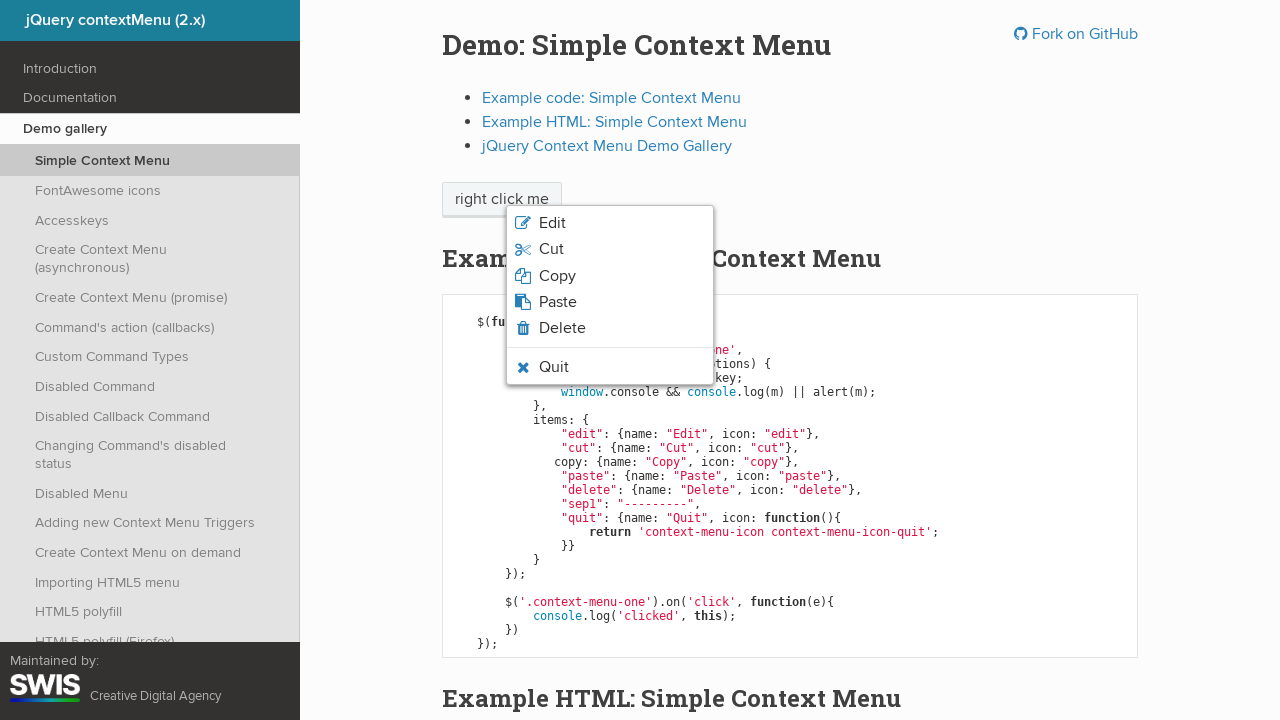

Located the 'Copy' option in context menu
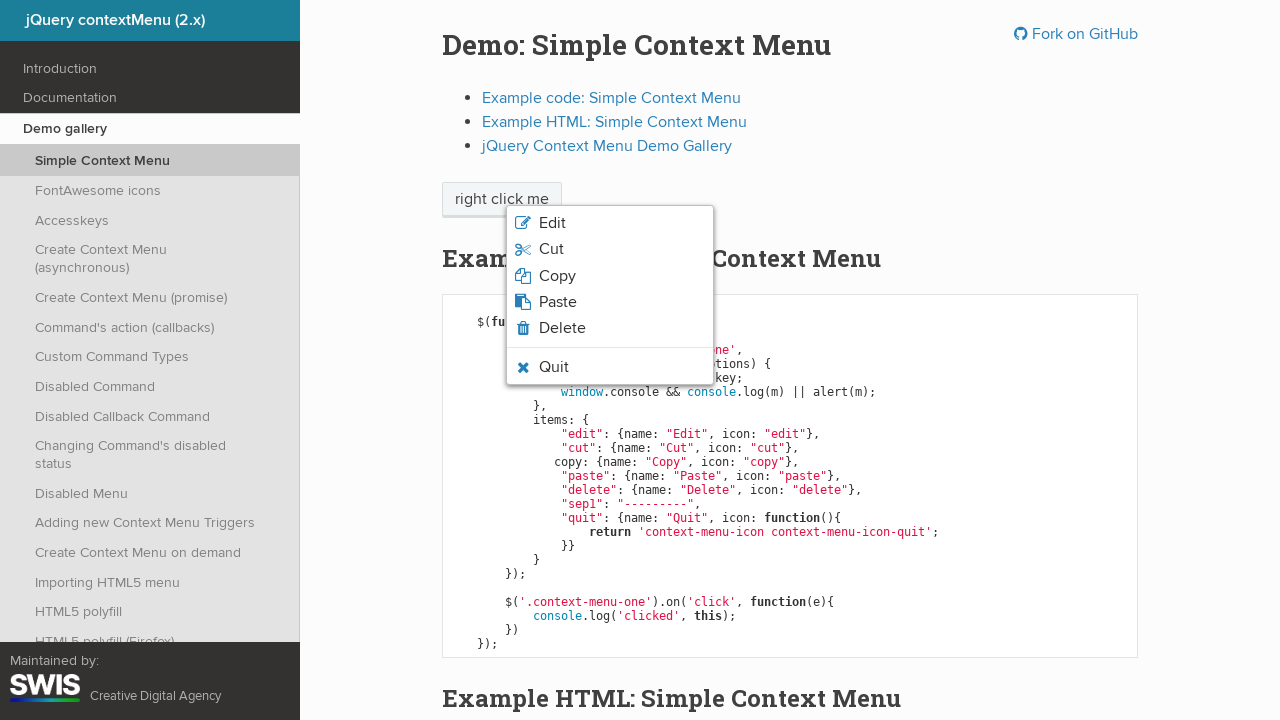

Clicked on 'Copy' option from context menu at (557, 276) on xpath=//span[text()='Copy']
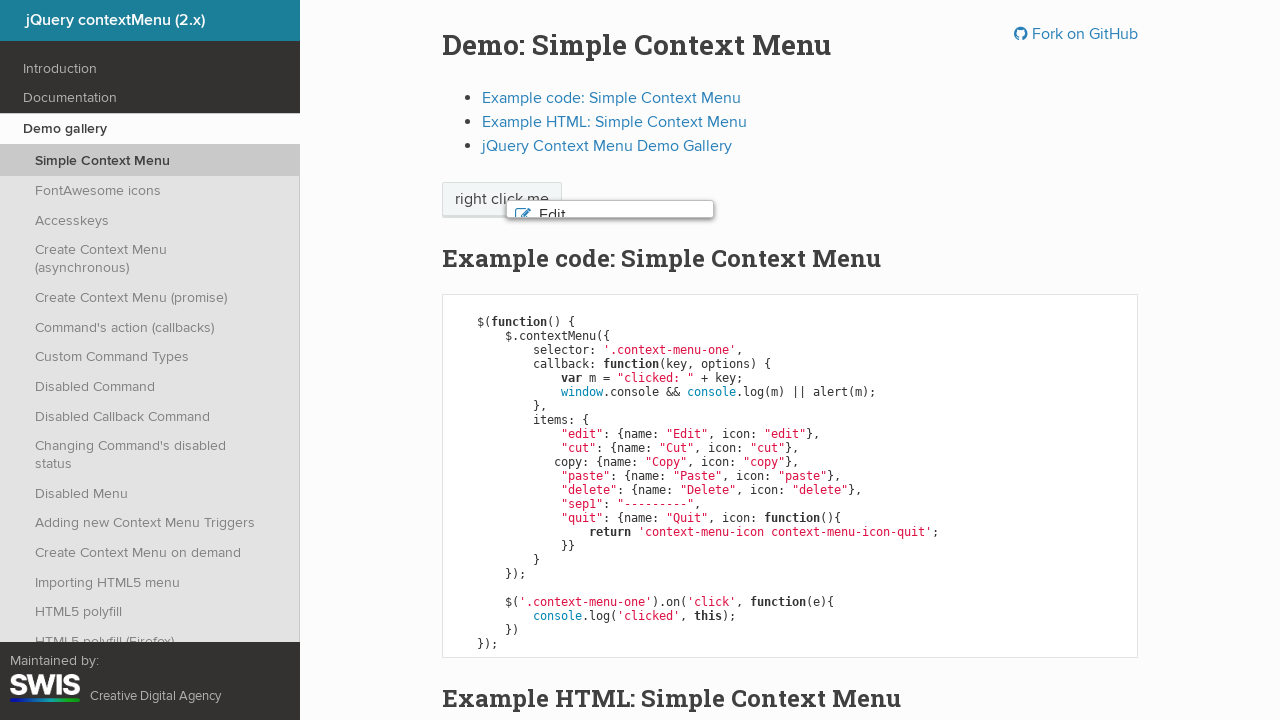

Set up dialog handler to accept alerts
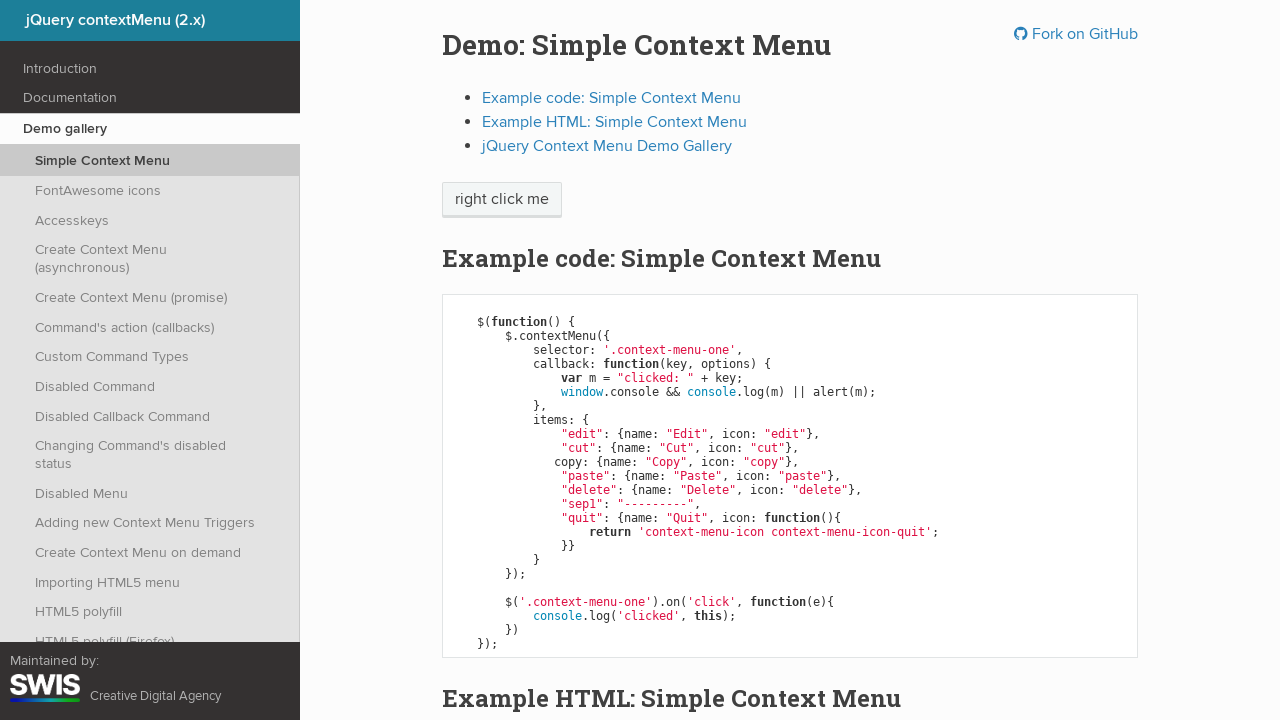

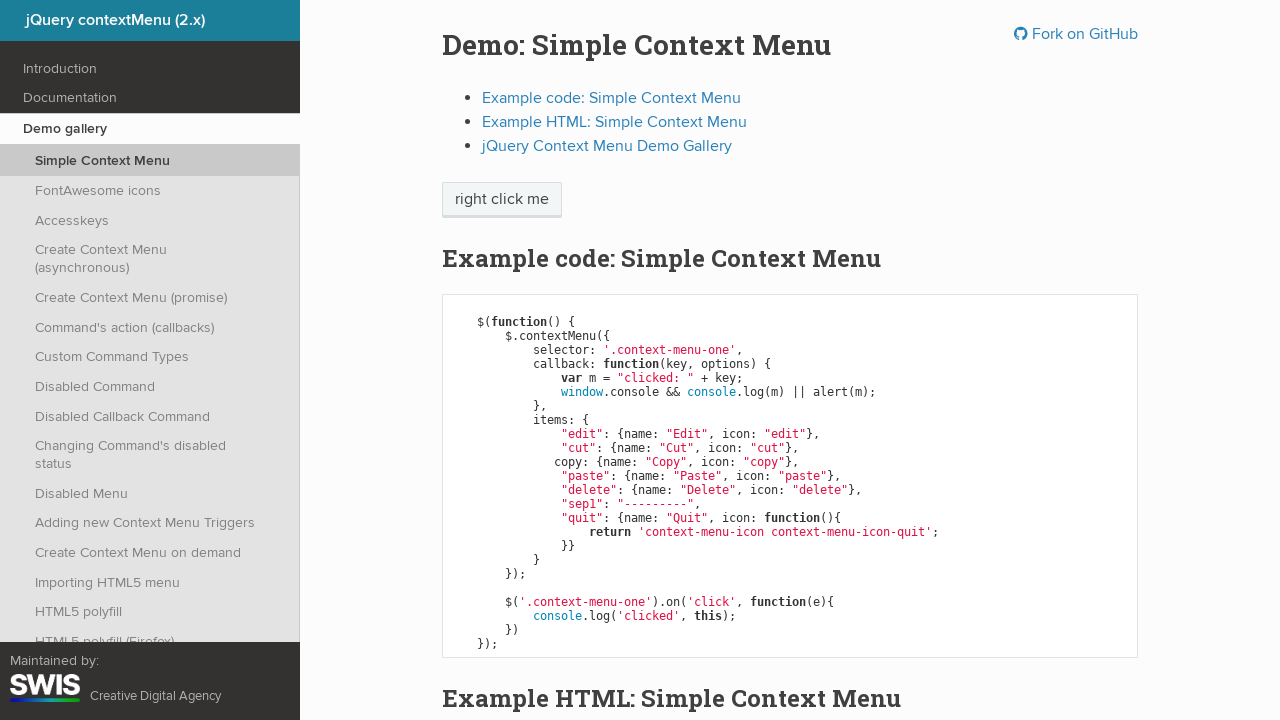